Navigates between multiple e-commerce websites (Meesho, Myntra, Ajio) using browser navigation methods and verifies page elements are present on each site

Starting URL: https://www.meesho.com/

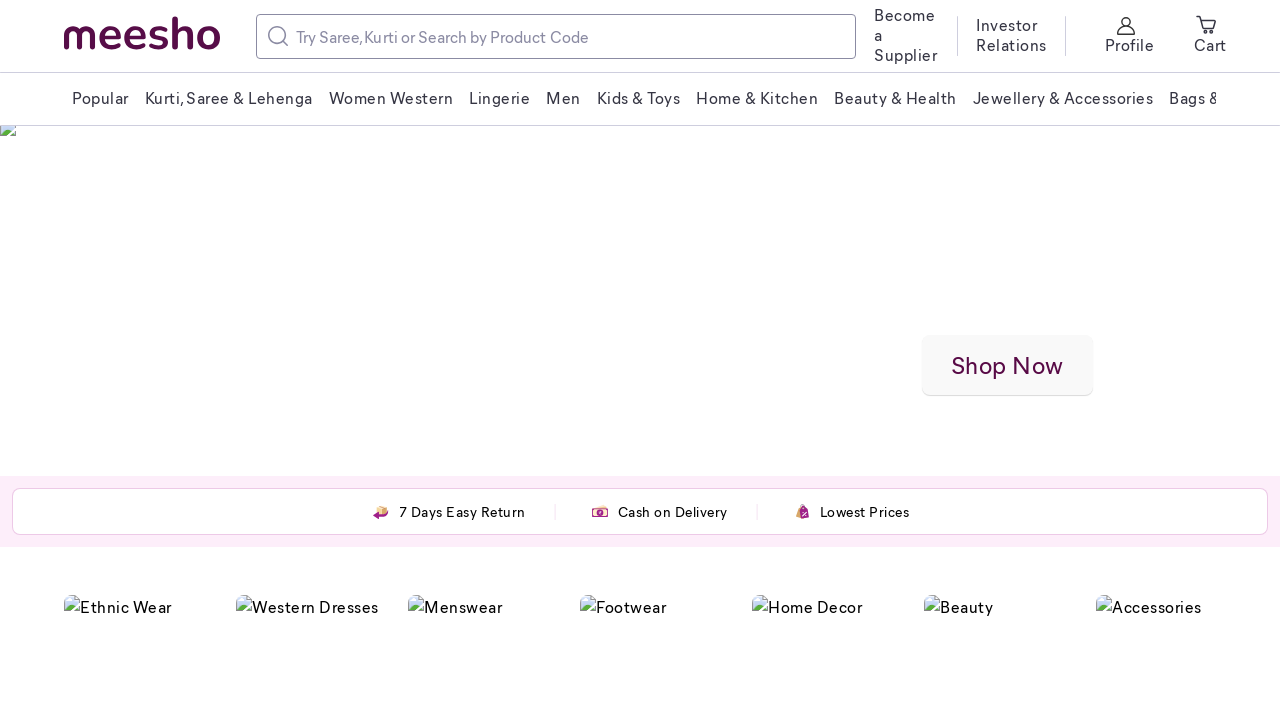

Navigated to Myntra website
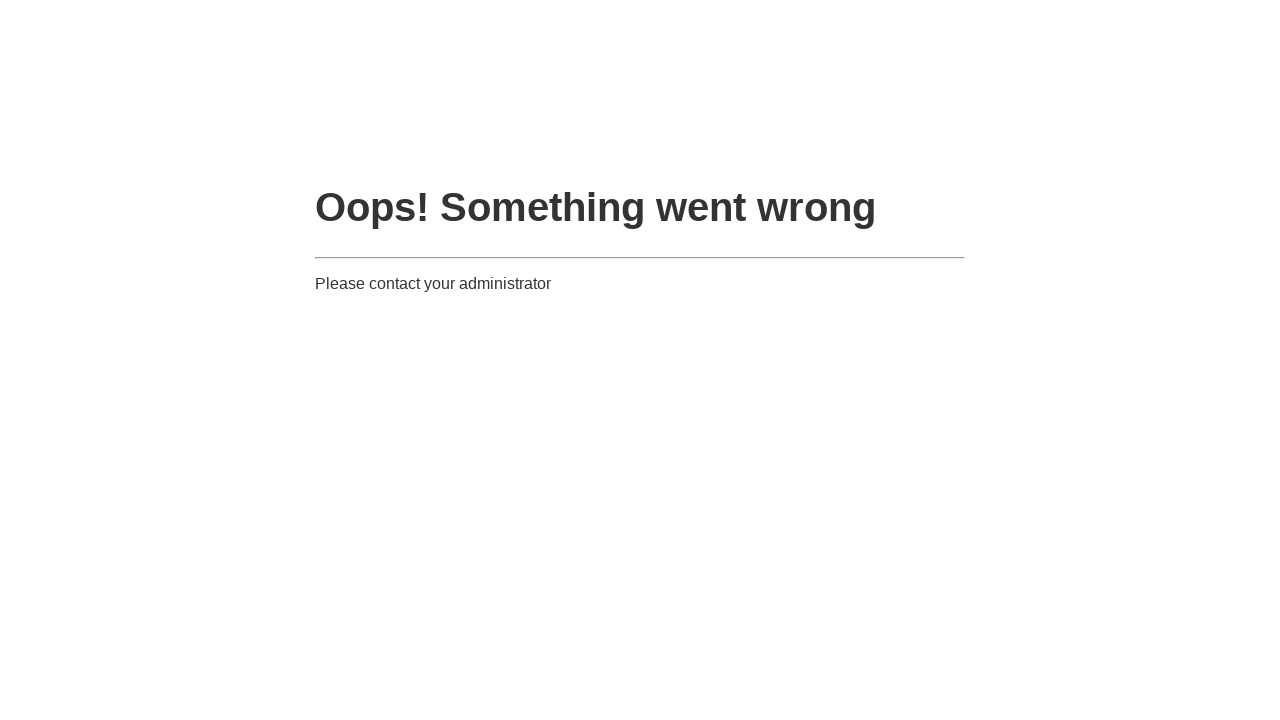

Waited 5 seconds for Myntra page to load
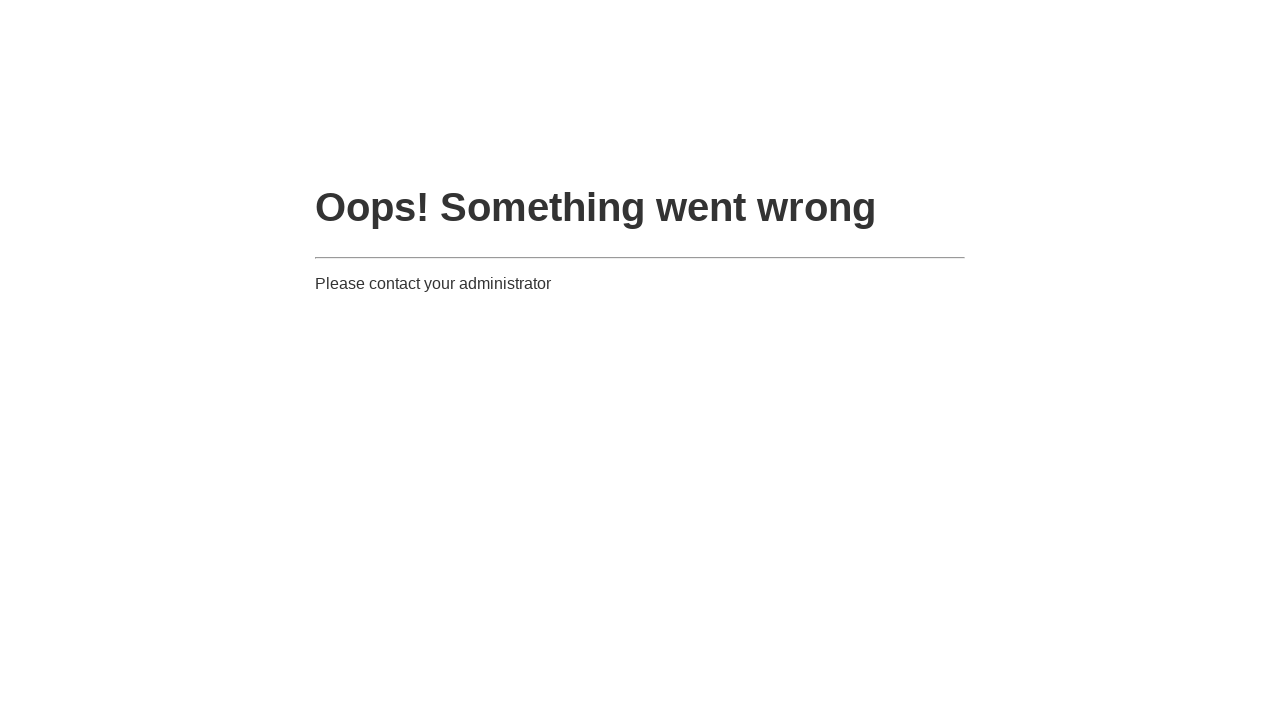

Navigated back to Meesho using browser back button
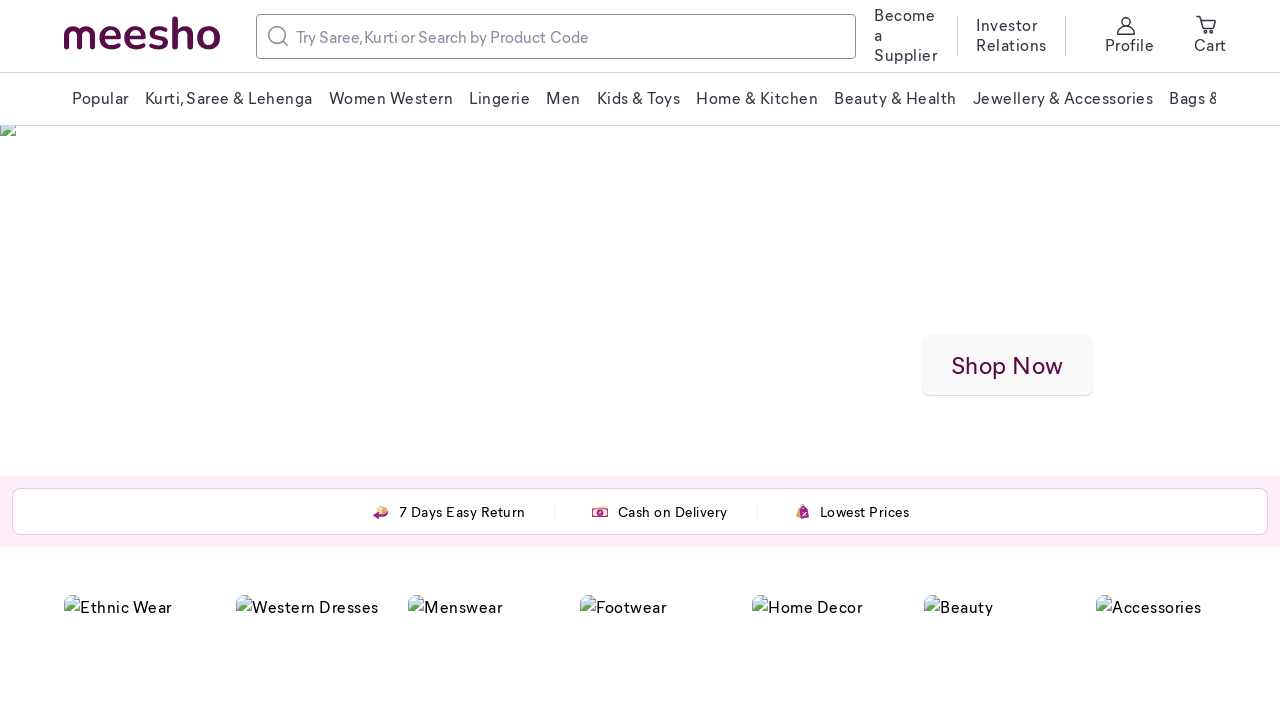

Waited 2 seconds for Meesho page to load
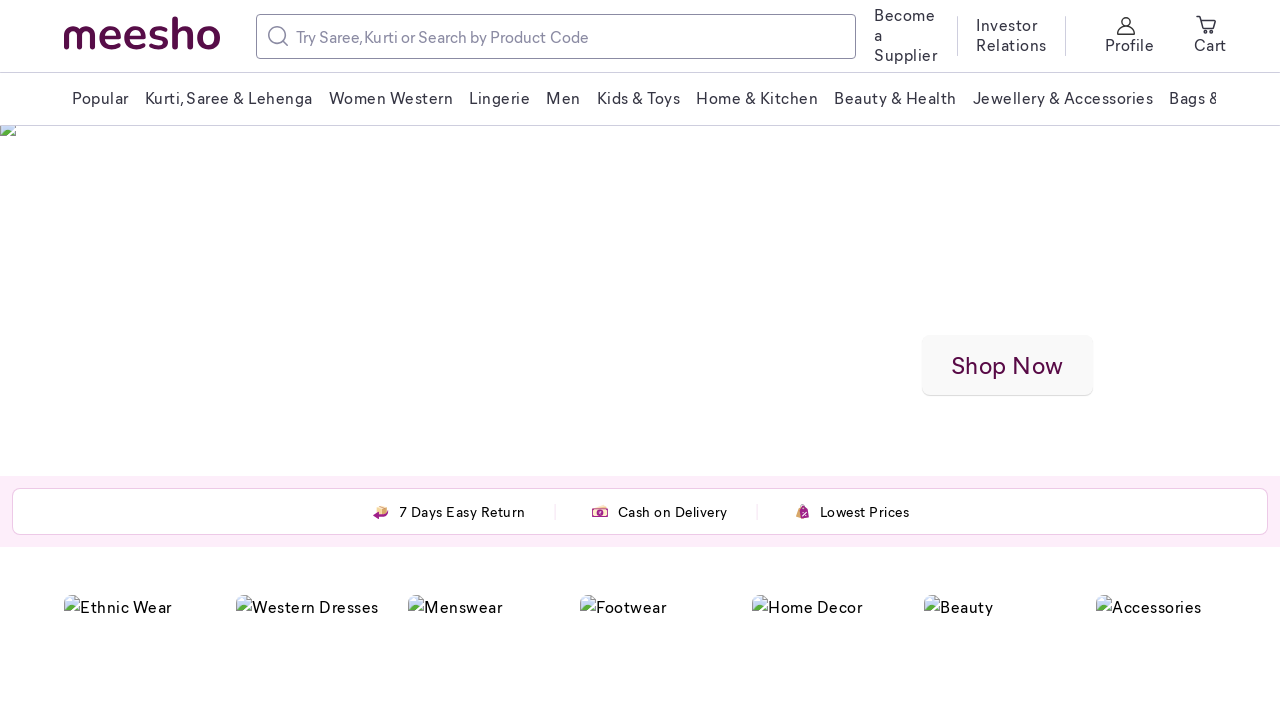

Retrieved page title: Online Shopping Site for Fashion, Electronics, Home & More | Meesho
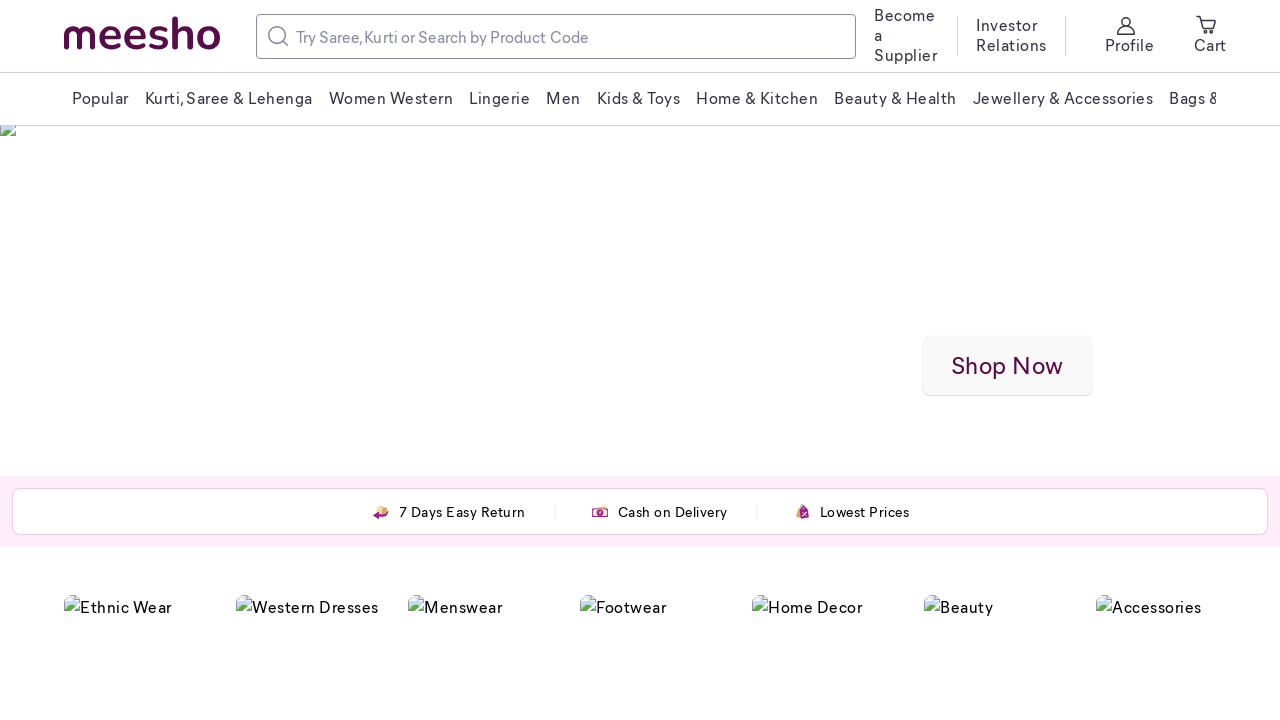

Found 0 Meesho navigation elements
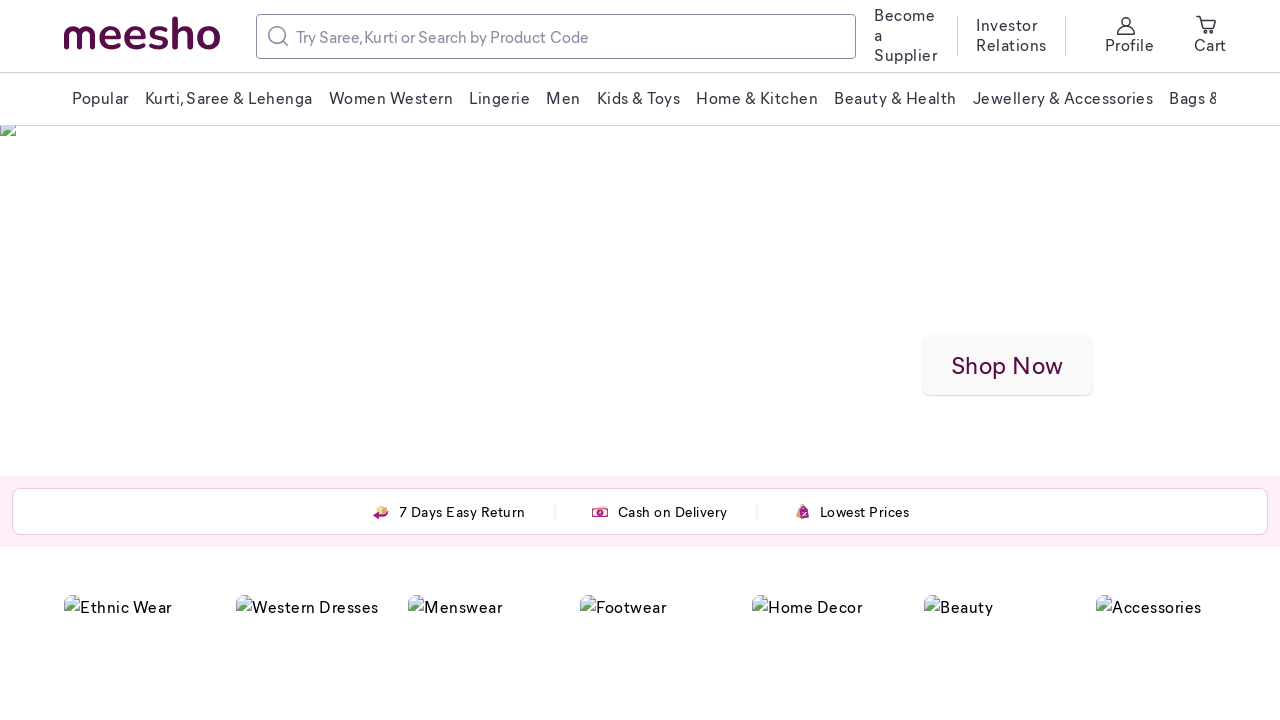

Waited 5 seconds before navigating forward
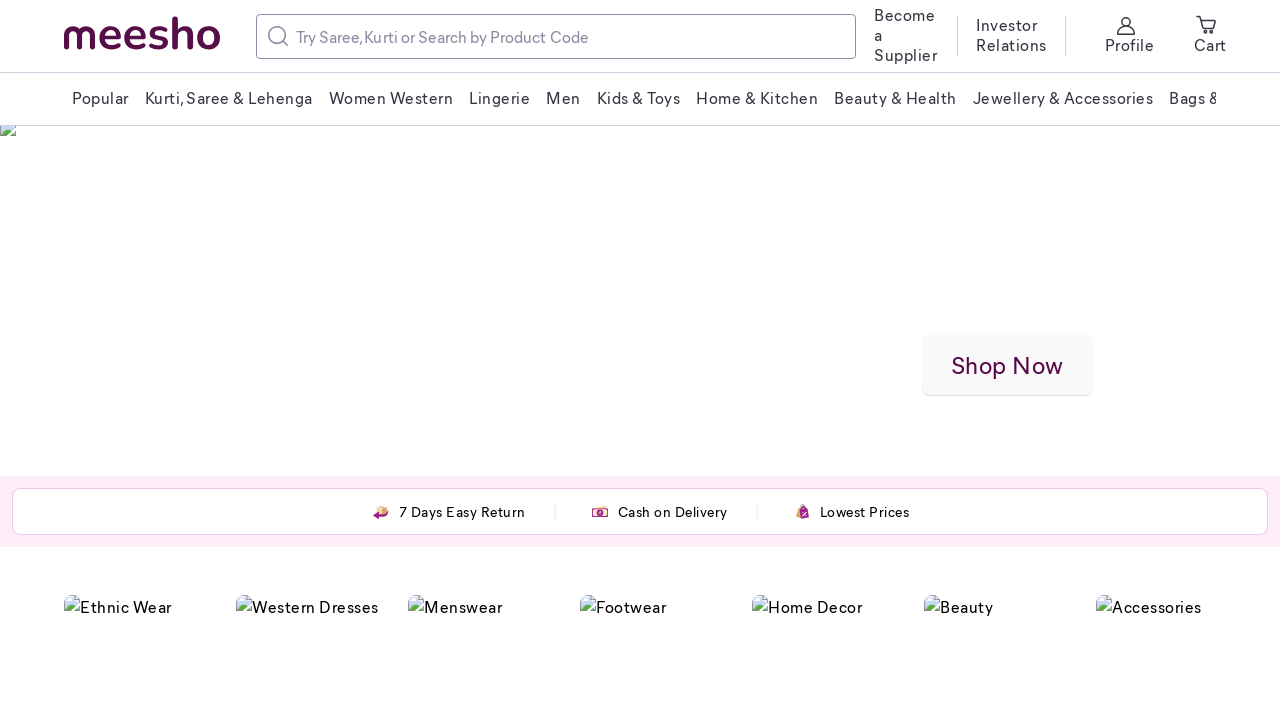

Navigated forward to Myntra using browser forward button
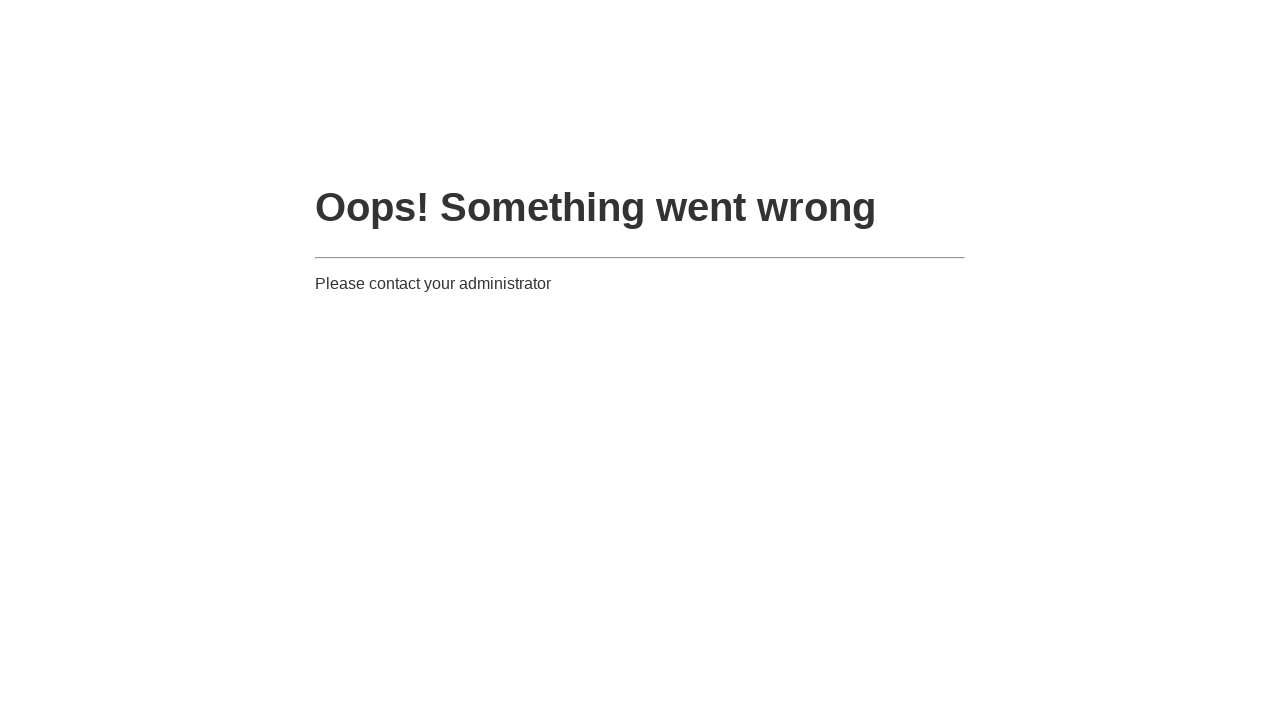

Waited 2 seconds for Myntra page to load
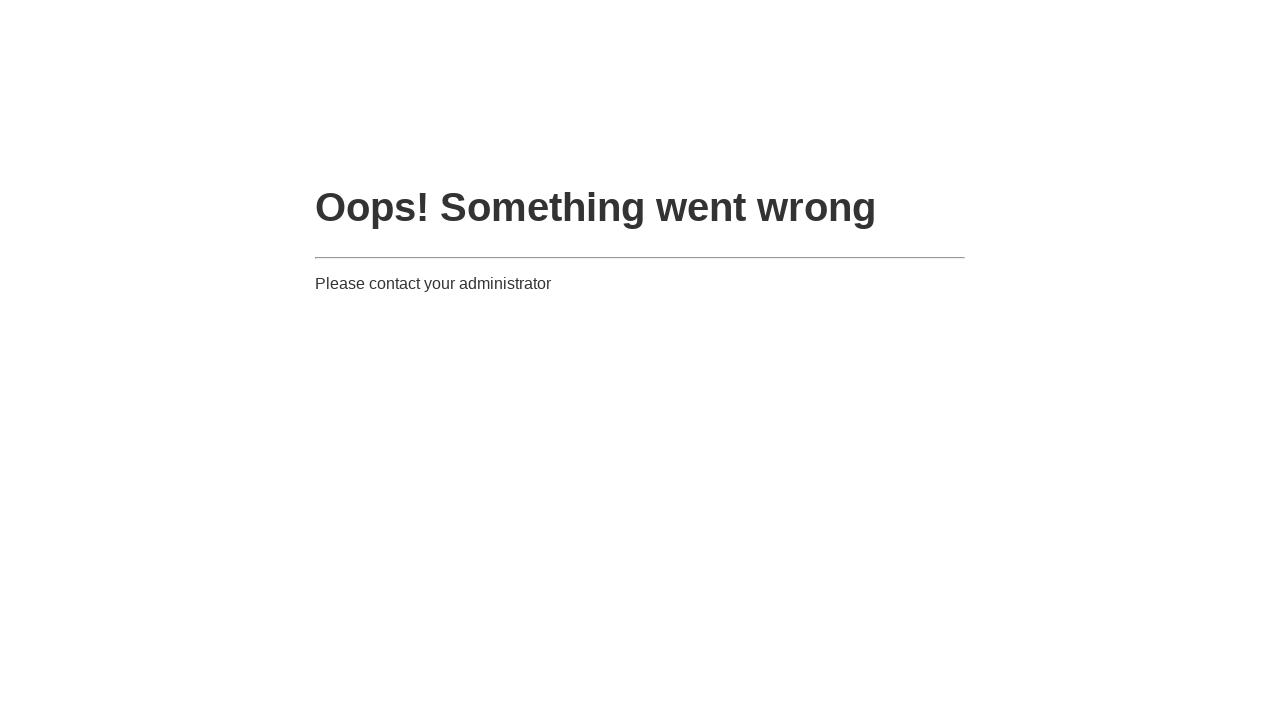

Retrieved Myntra page title: Site Maintenance
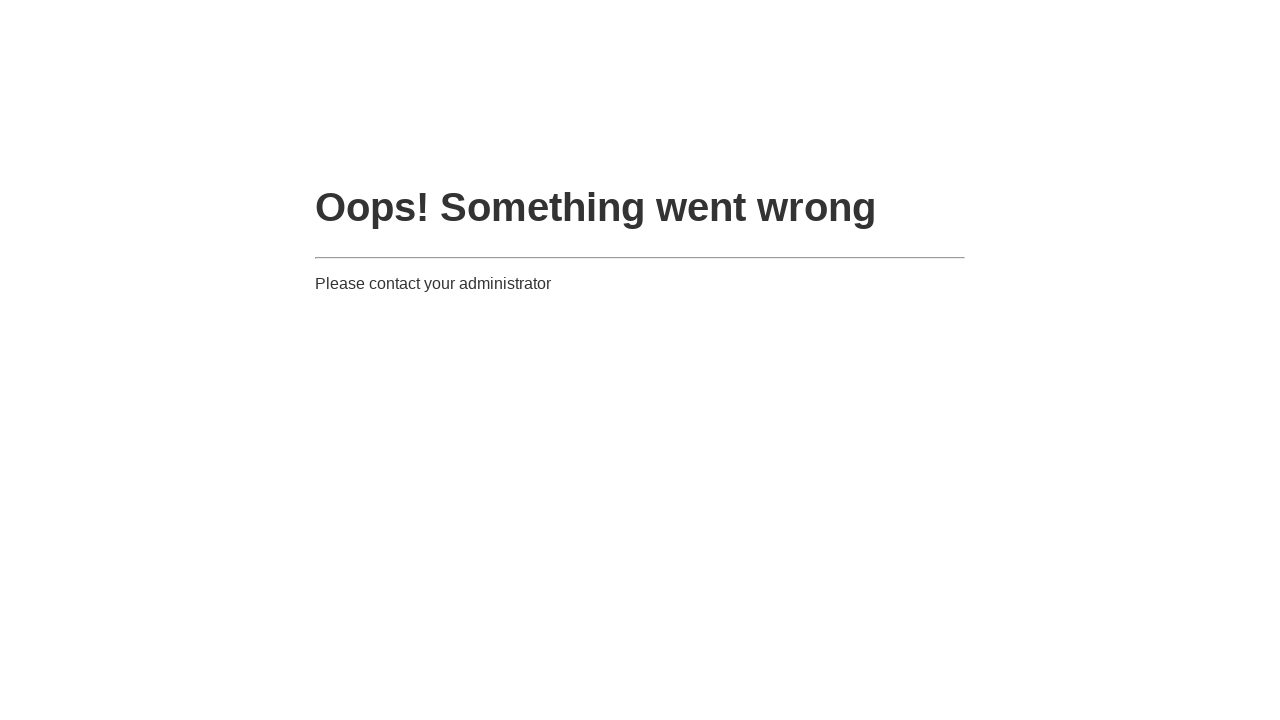

Found 0 Myntra navigation elements
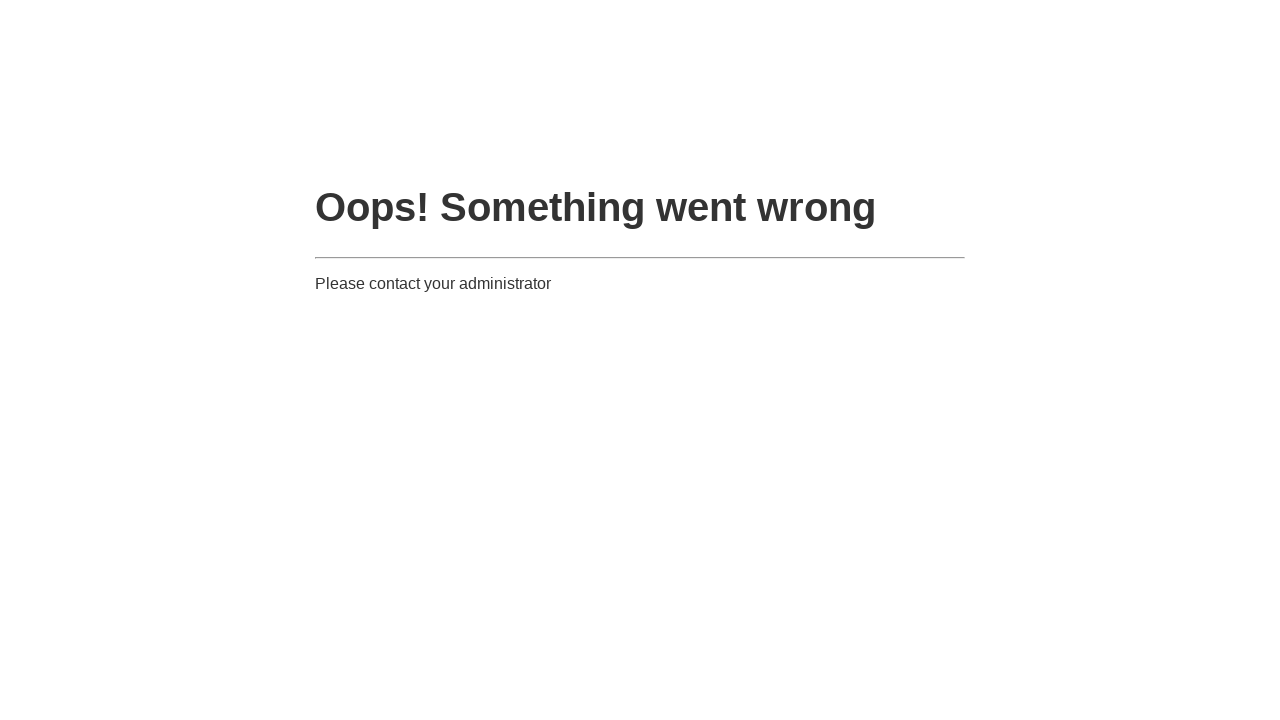

Waited 5 seconds before reloading page
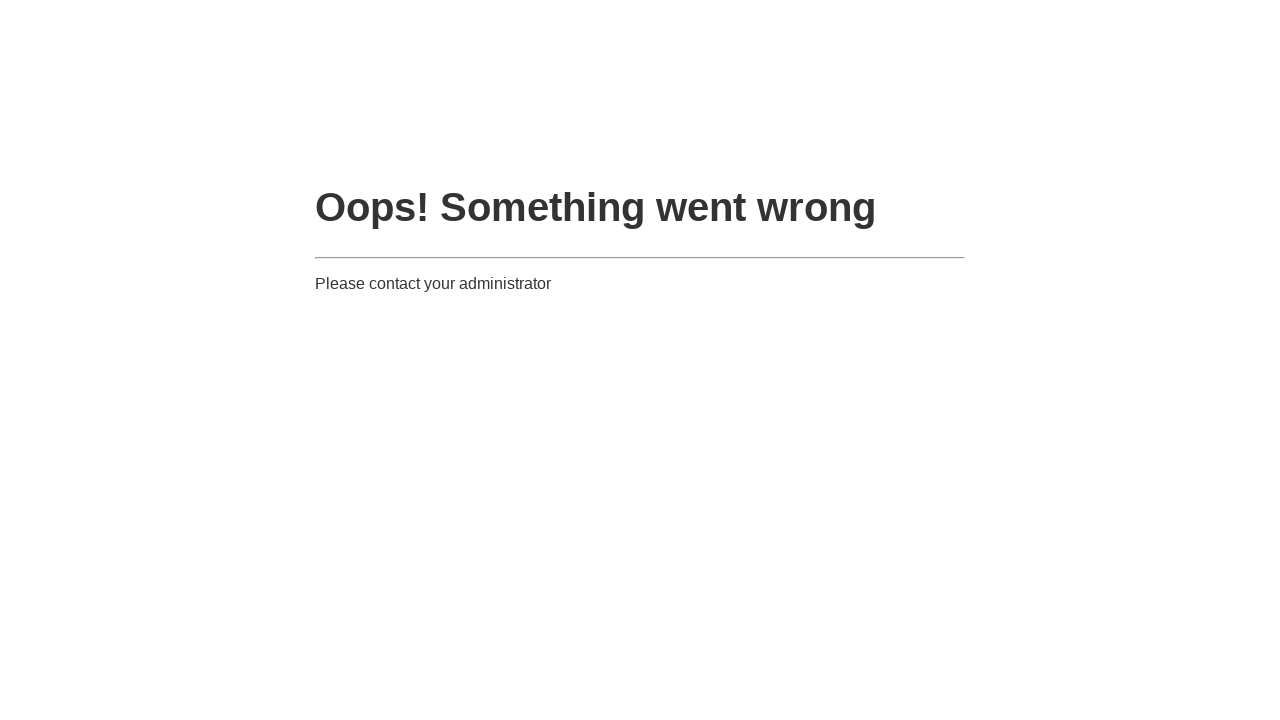

Reloaded the Myntra page
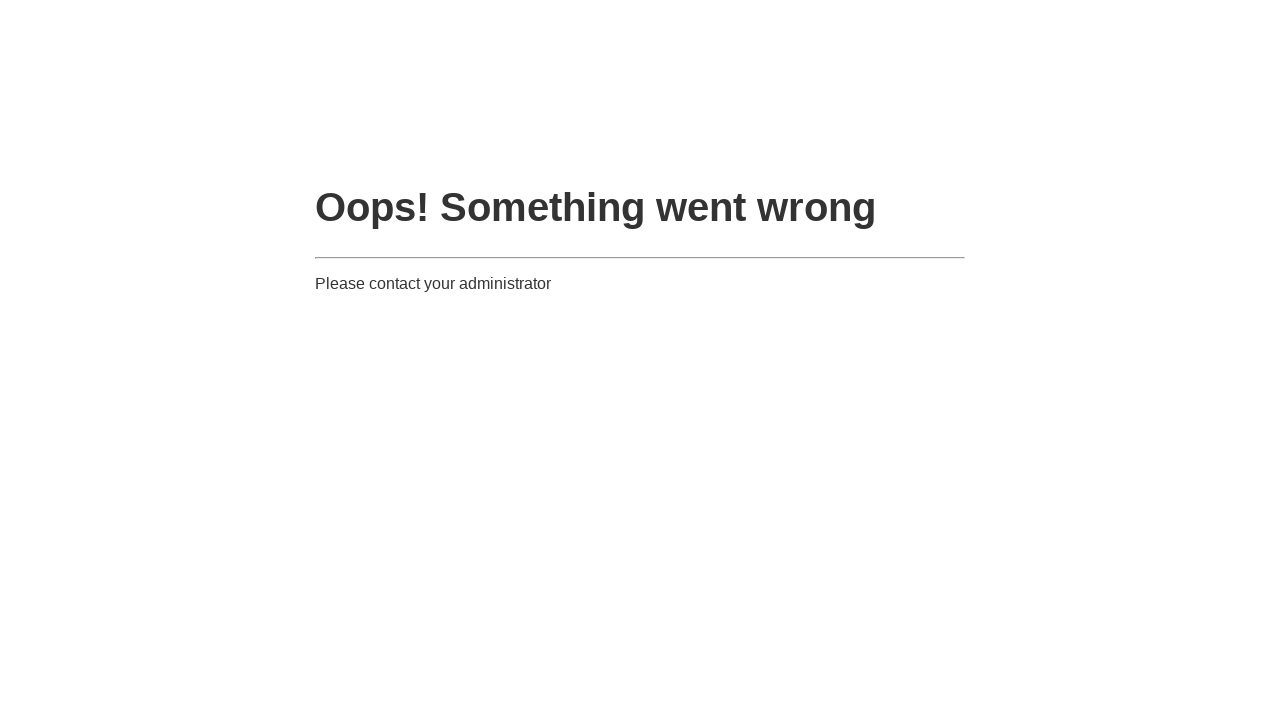

Waited 4 seconds for page reload to complete
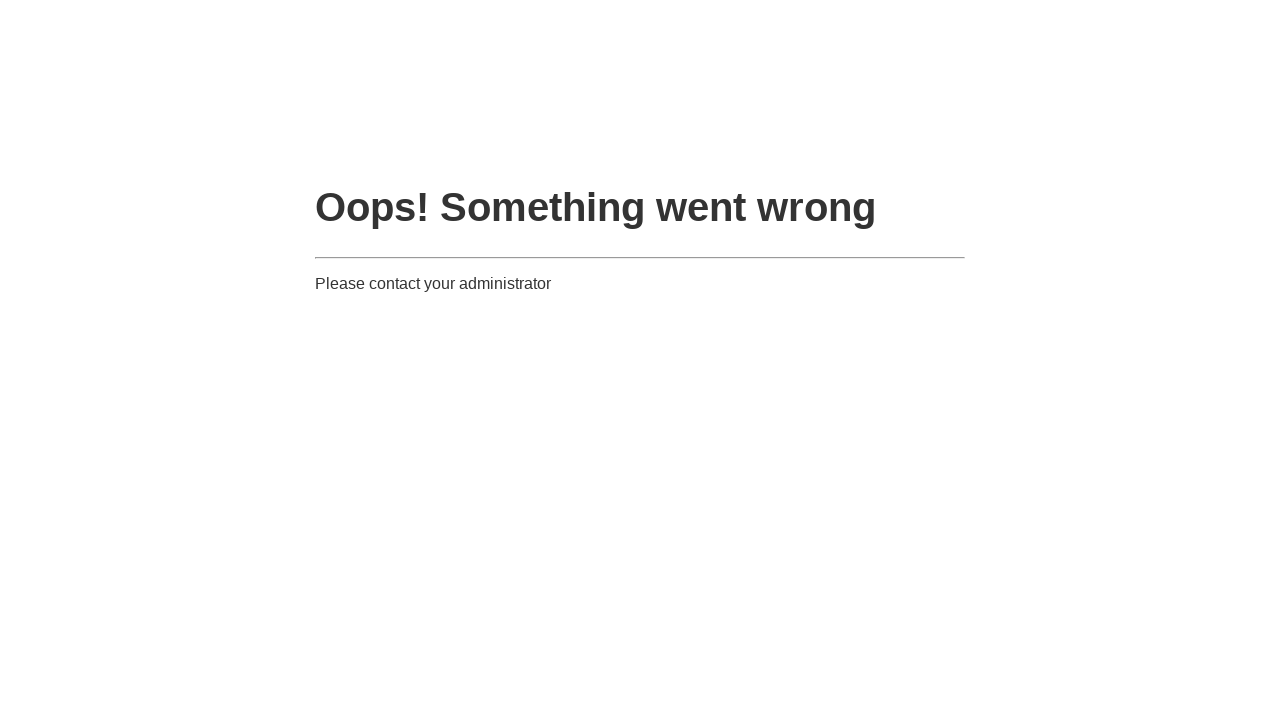

Navigated to Ajio website
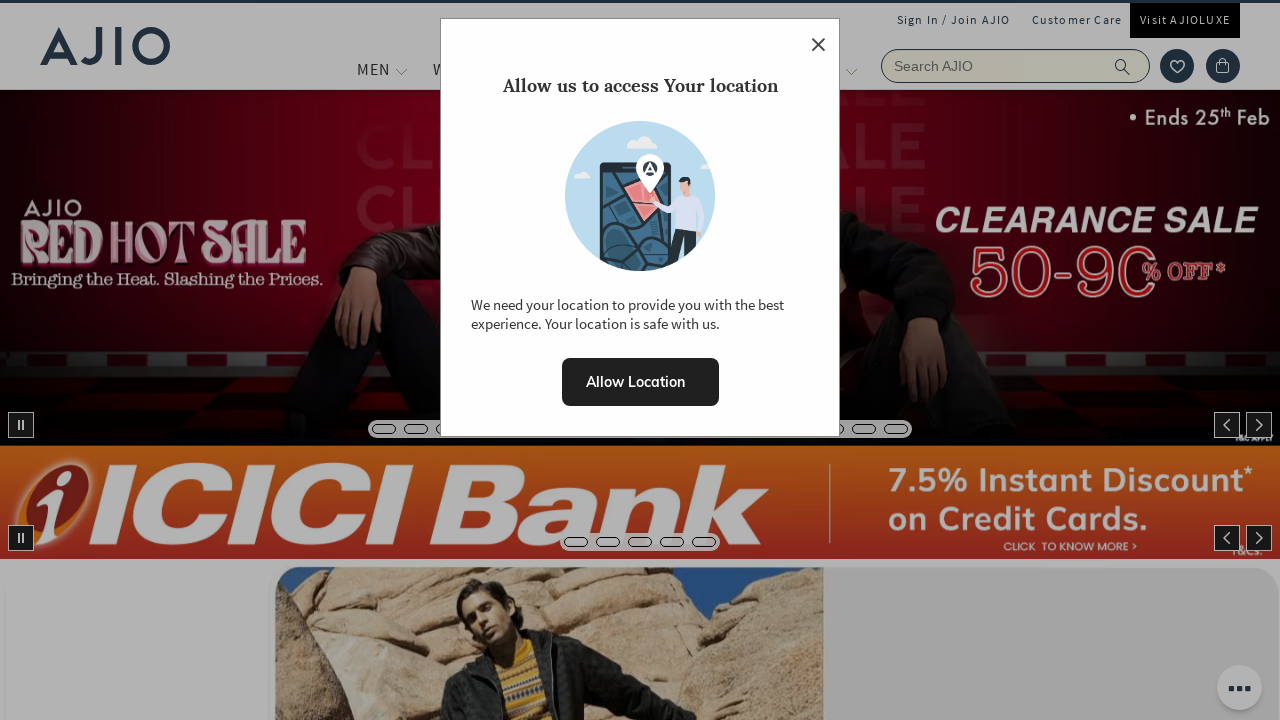

Retrieved Ajio page title: Online Shopping Site for Women, Men, Kids Fashion, Lifestyle & More.
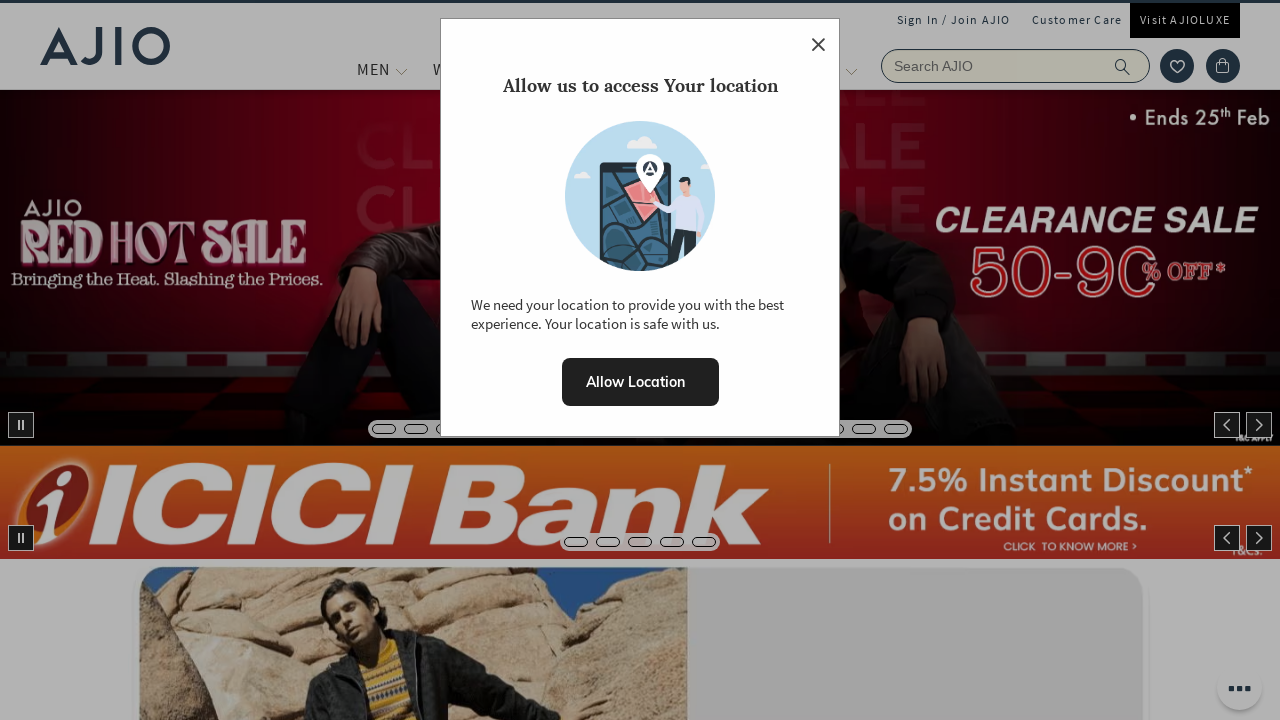

Waited 2 seconds for Ajio page to fully load
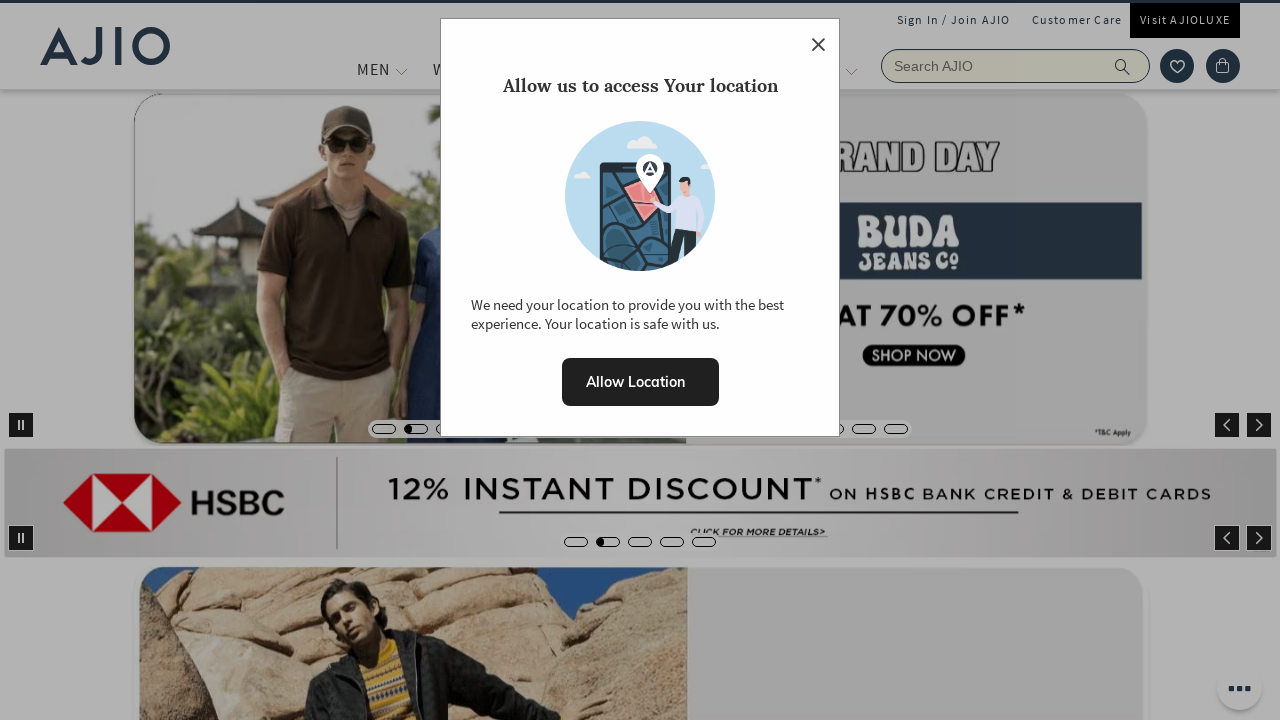

Found 5 Ajio navigation elements
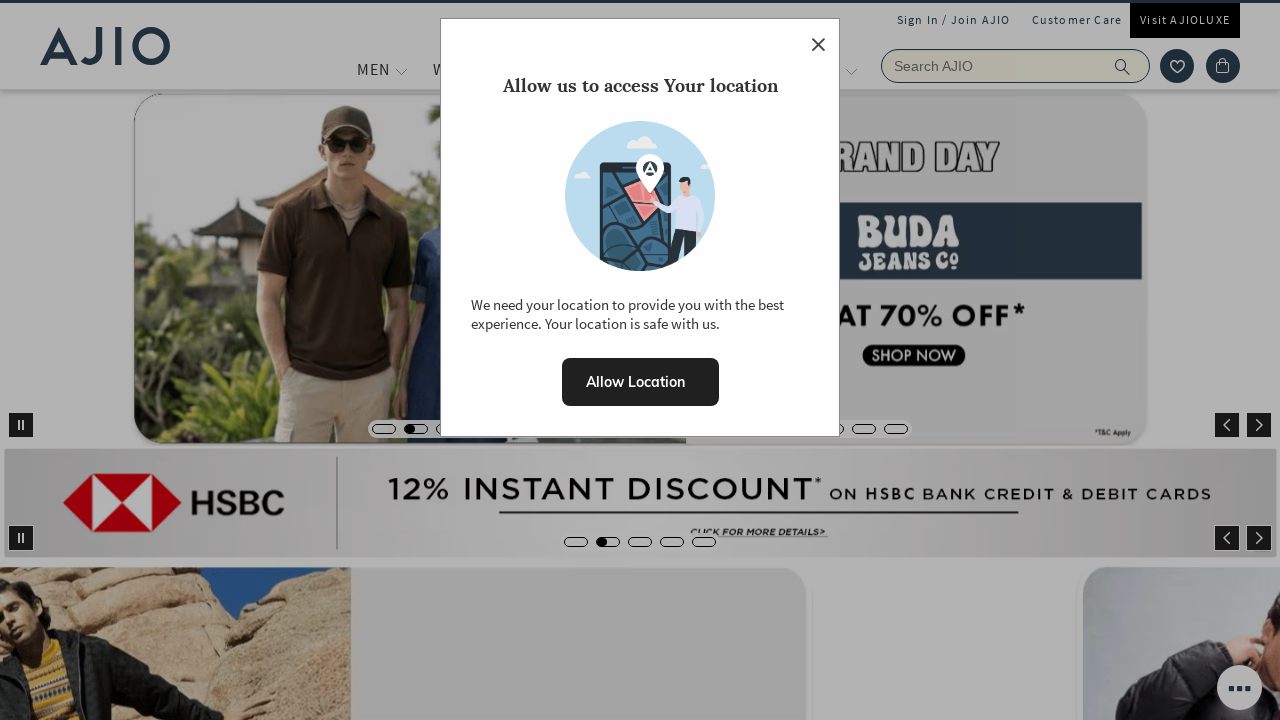

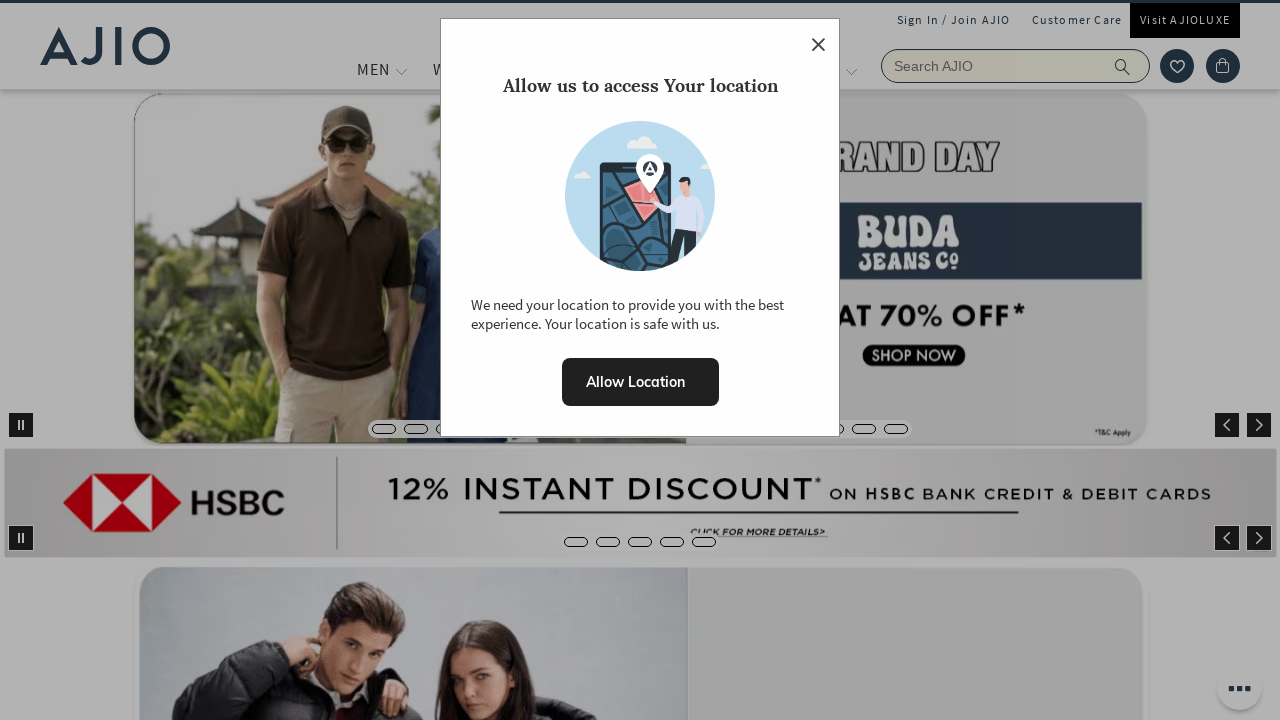